Navigates to OrangeHRM demo site and verifies the page title matches the expected value

Starting URL: https://opensource-demo.orangehrmlive.com/

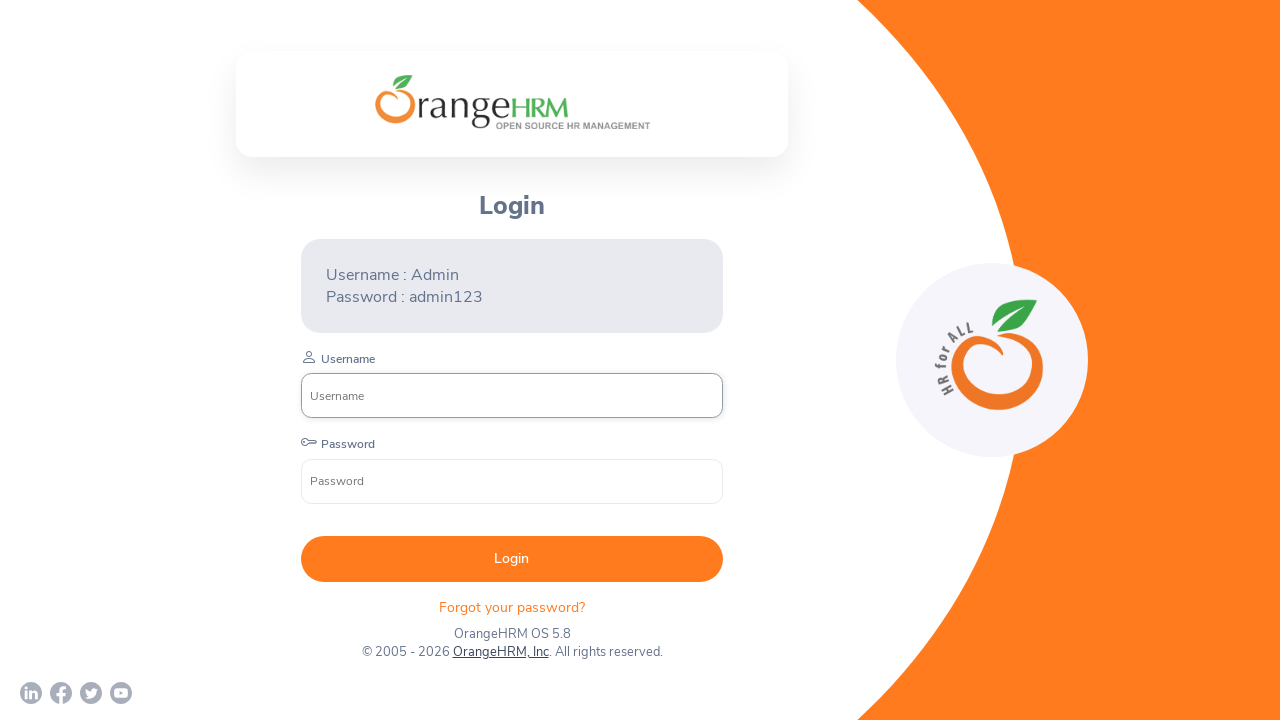

Navigated to OrangeHRM demo site
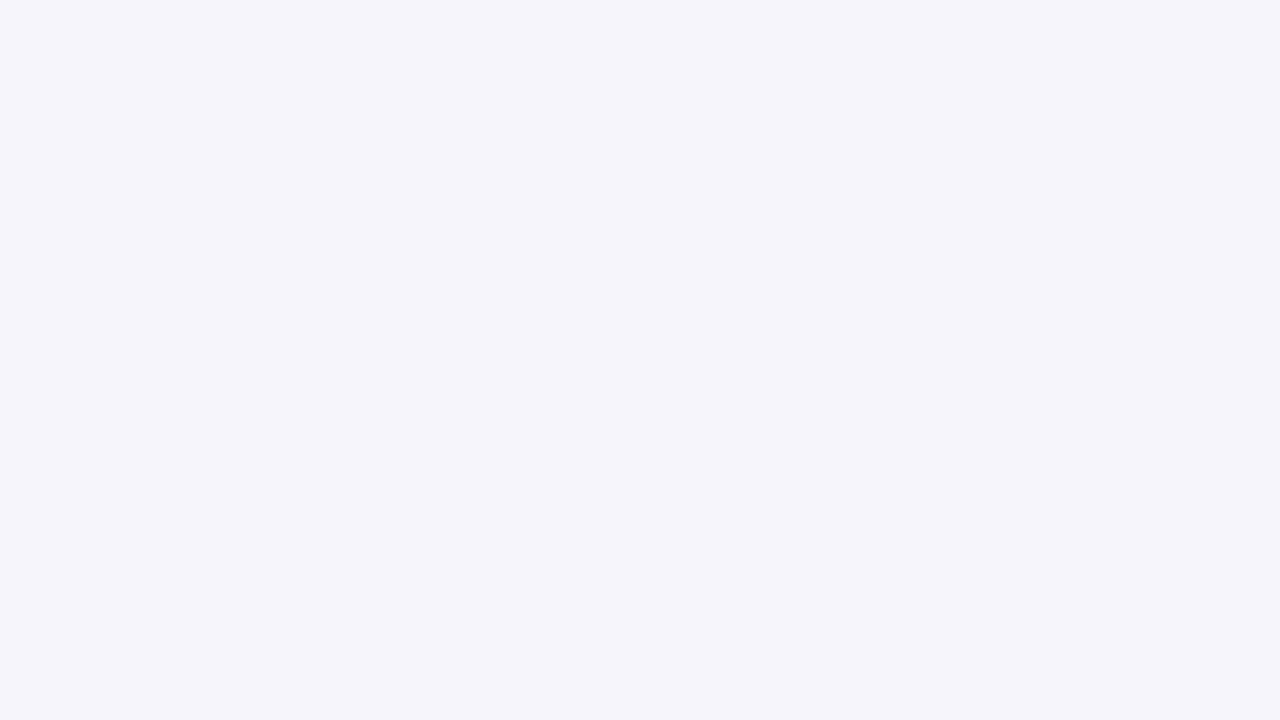

Retrieved page title: OrangeHRM
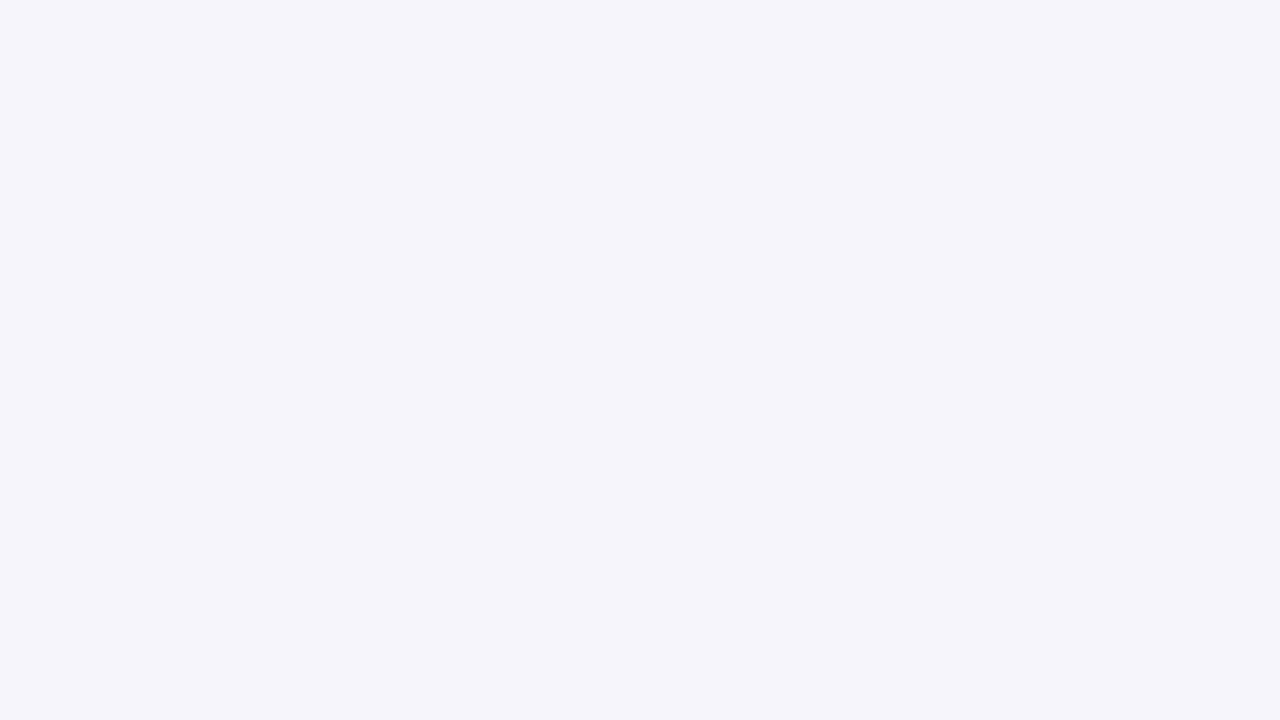

Verified page title matches expected value 'OrangeHRM'
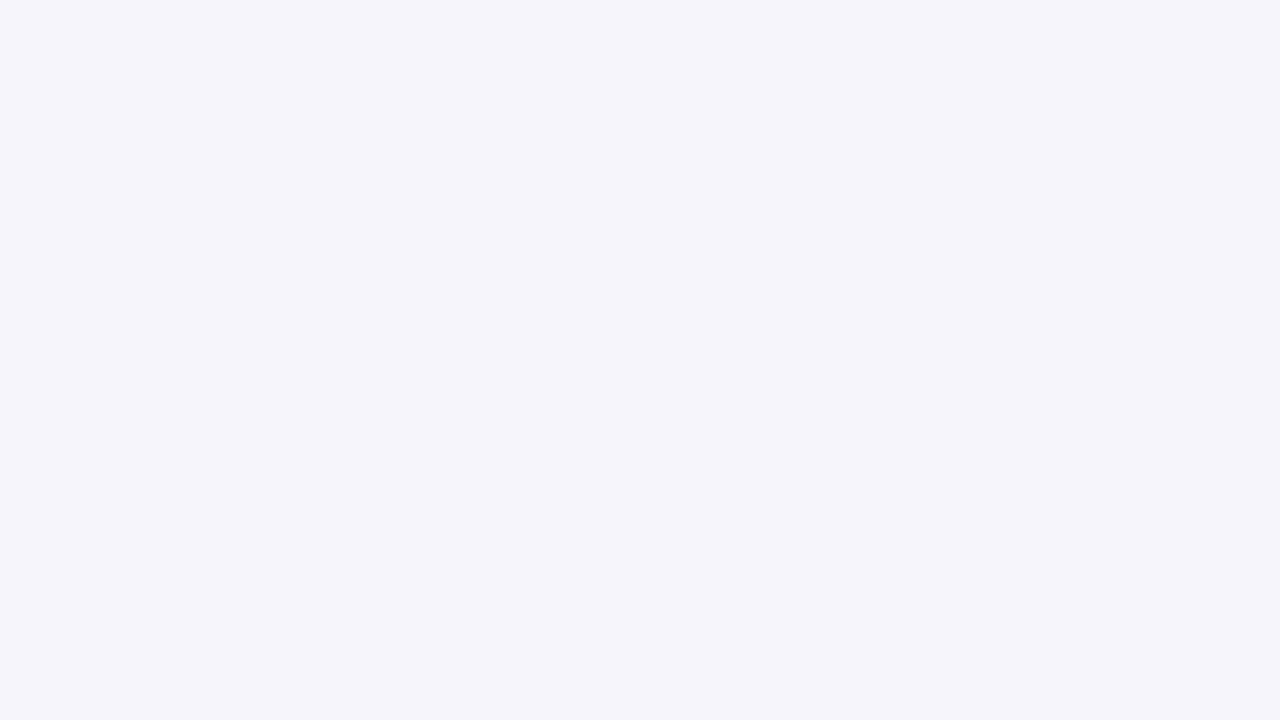

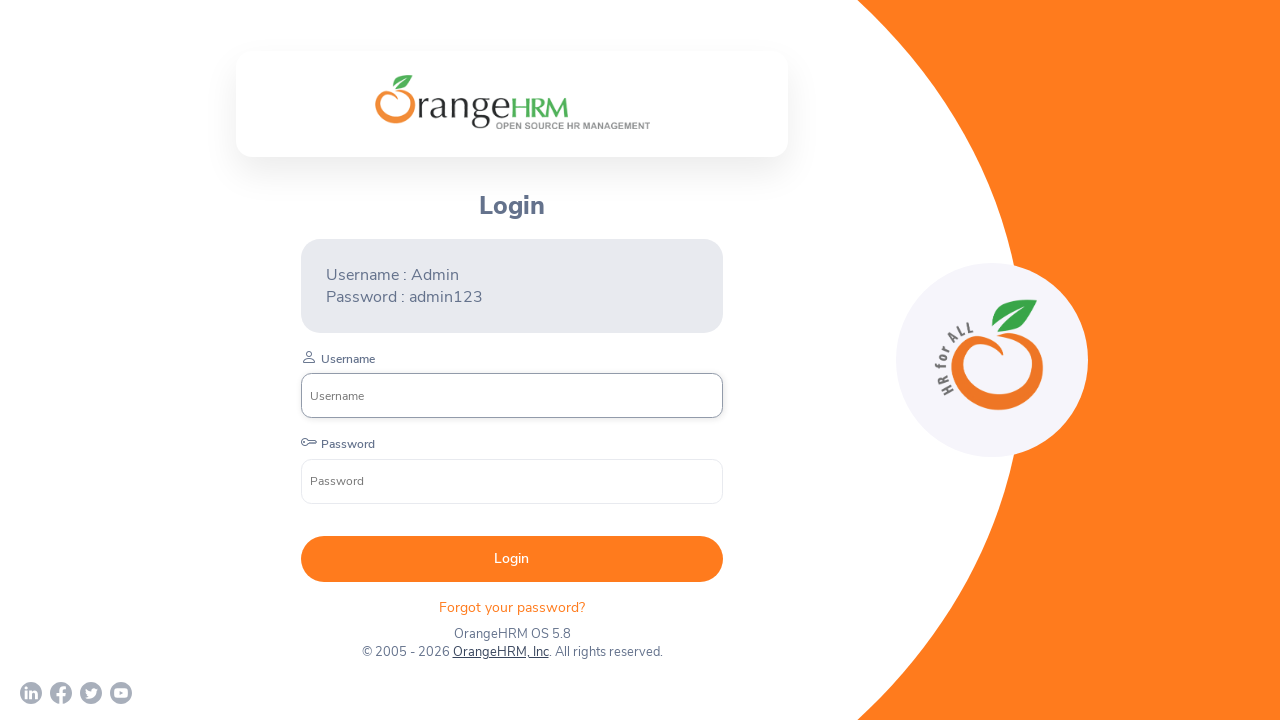